Verifies that a text input field is empty and editable

Starting URL: https://thefreerangetester.github.io/sandbox-automation-testing/

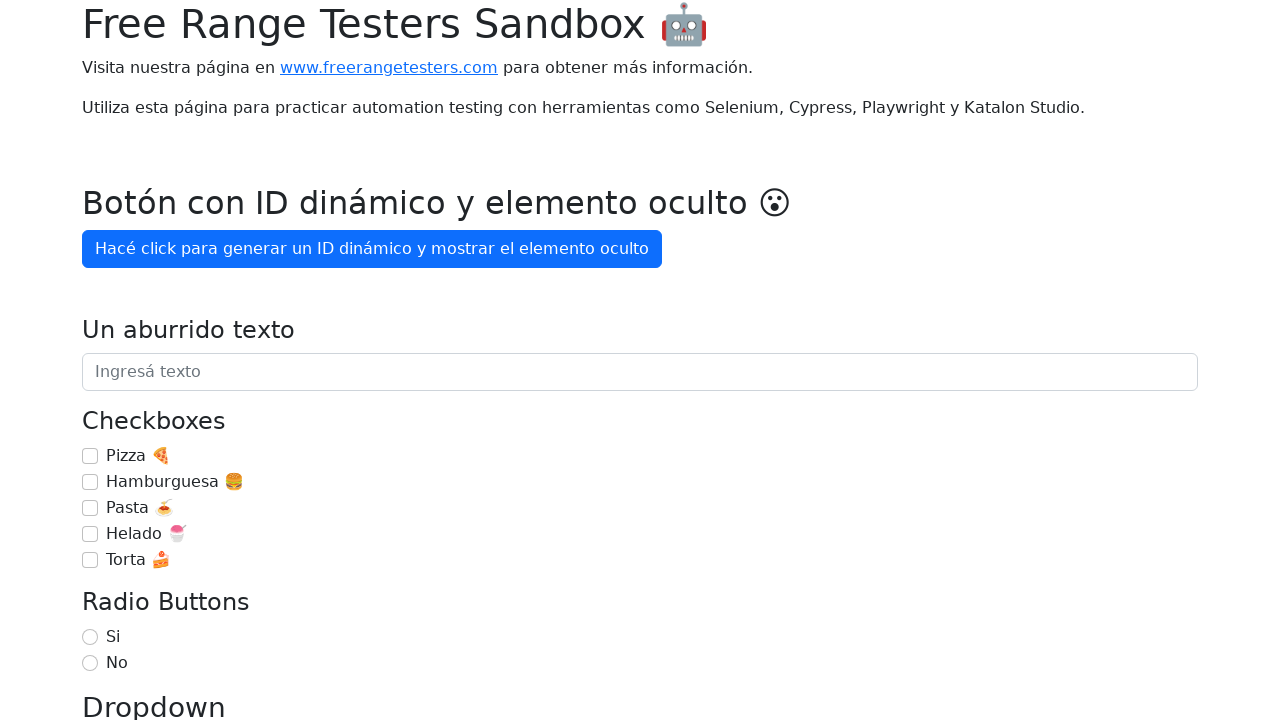

Located and waited for text field 'Un aburrido texto' to become visible
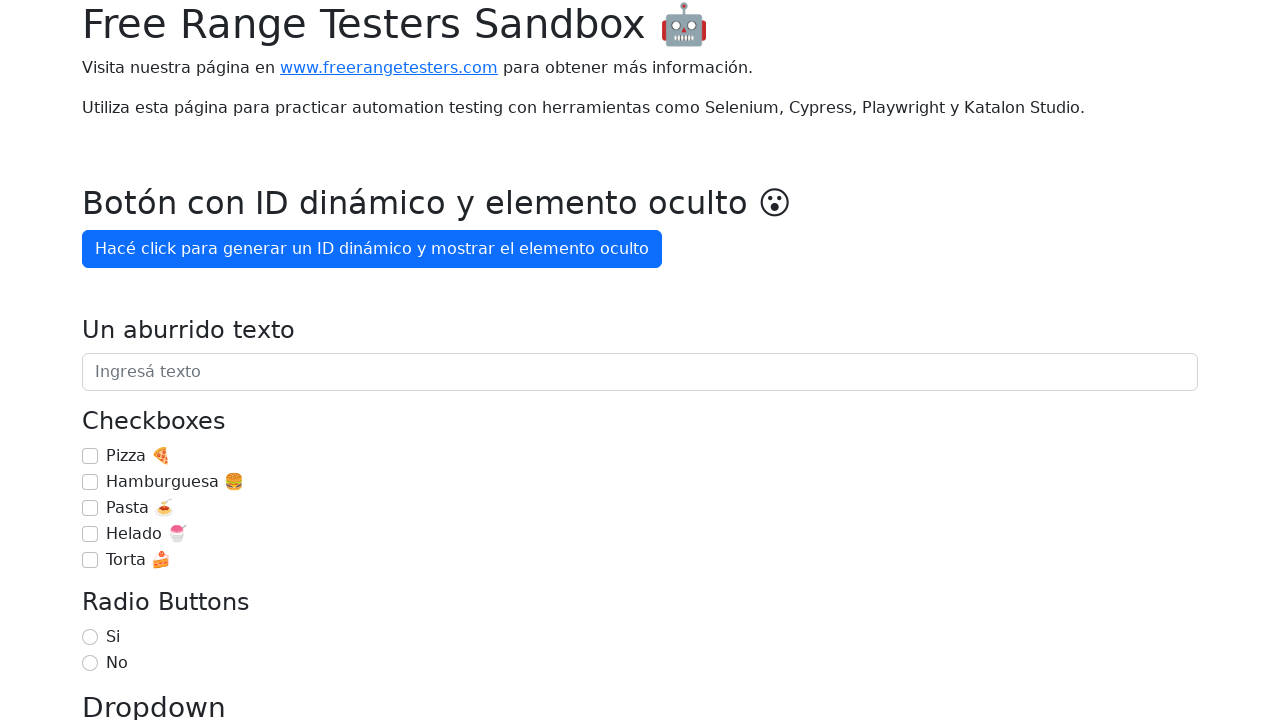

Filled text field with 'Test input text' to verify editability on internal:role=textbox[name="Un aburrido texto"i]
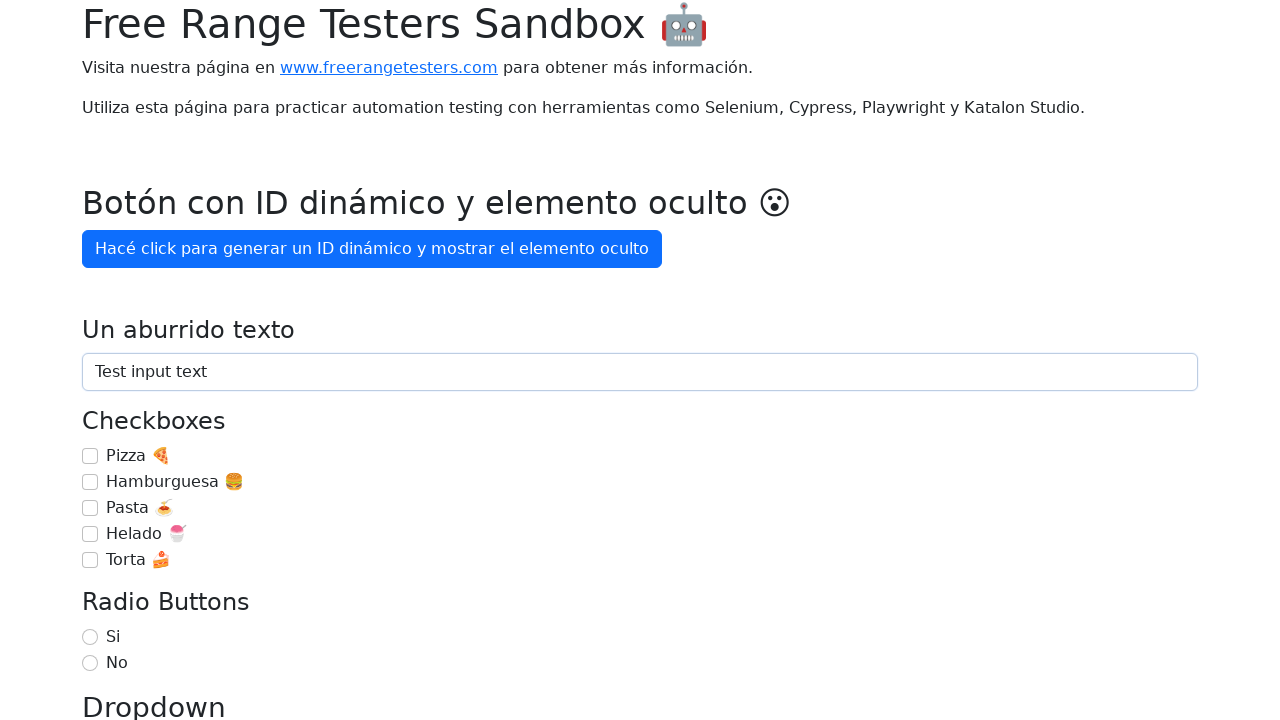

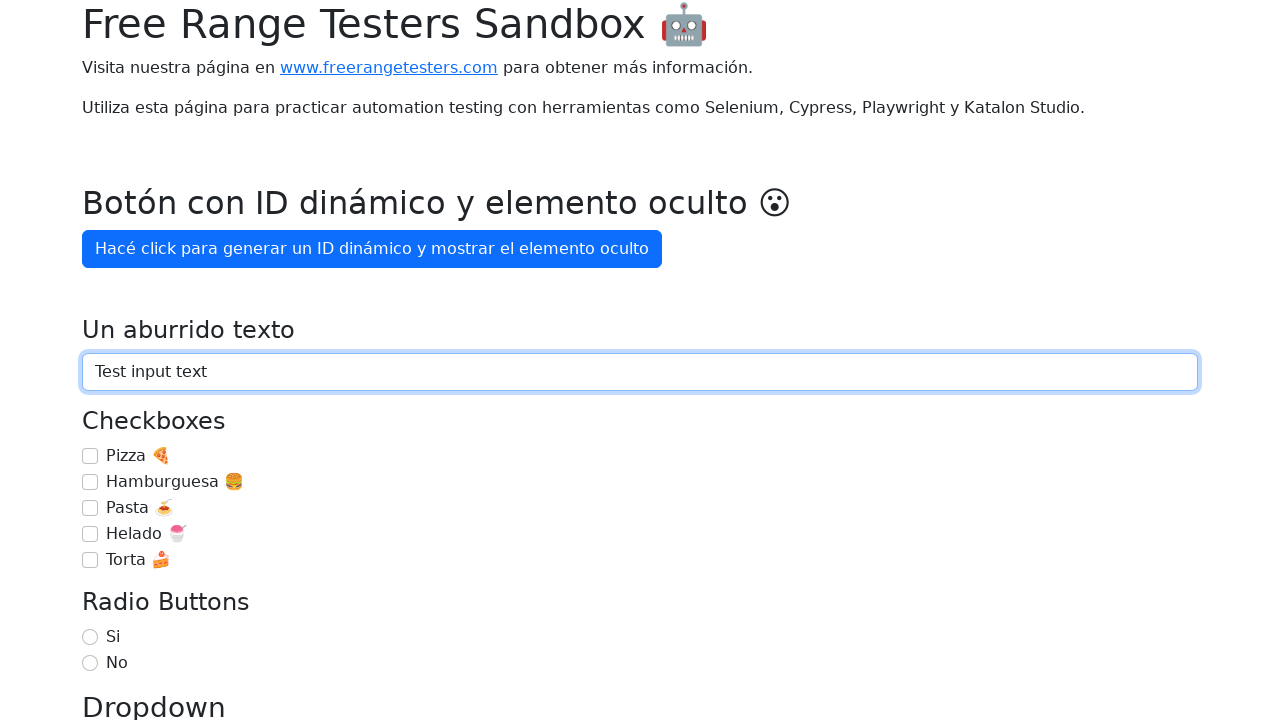